Tests dropdown selection functionality by selecting an option from a select element and verifying the selection

Starting URL: https://bonigarcia.dev/selenium-webdriver-java/web-form.html

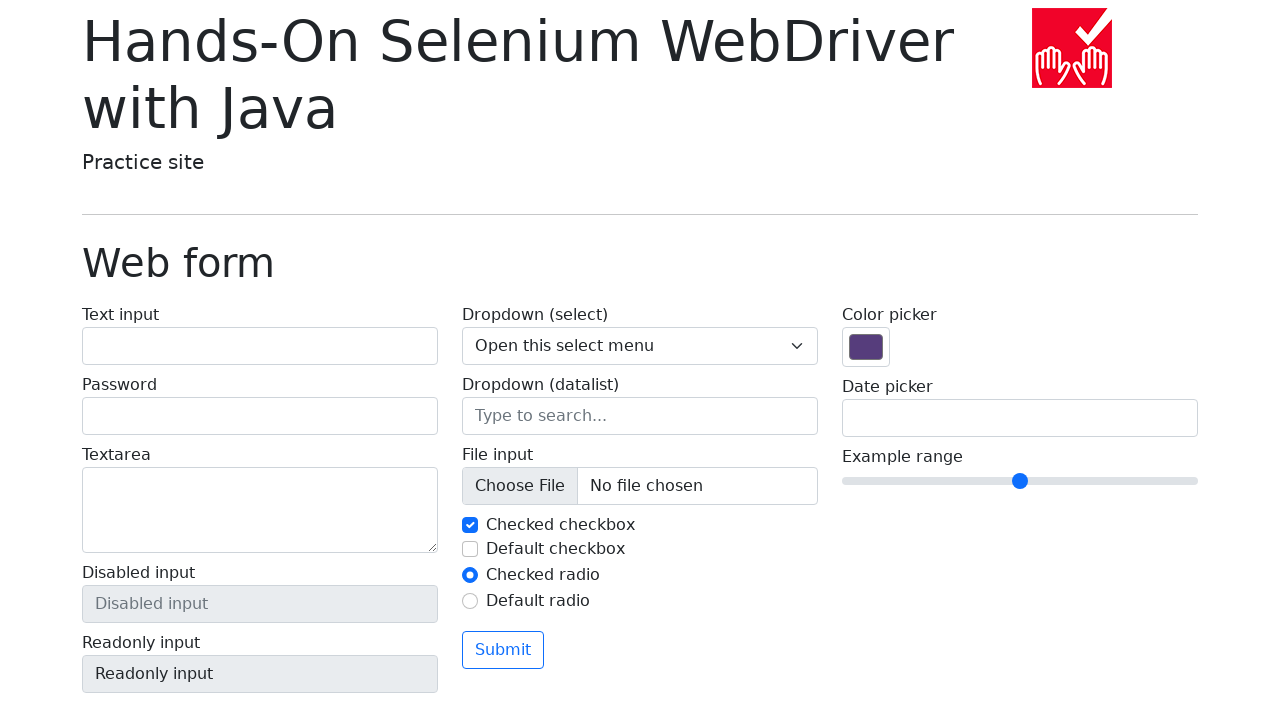

Selected 'Two' option from dropdown on select[name='my-select']
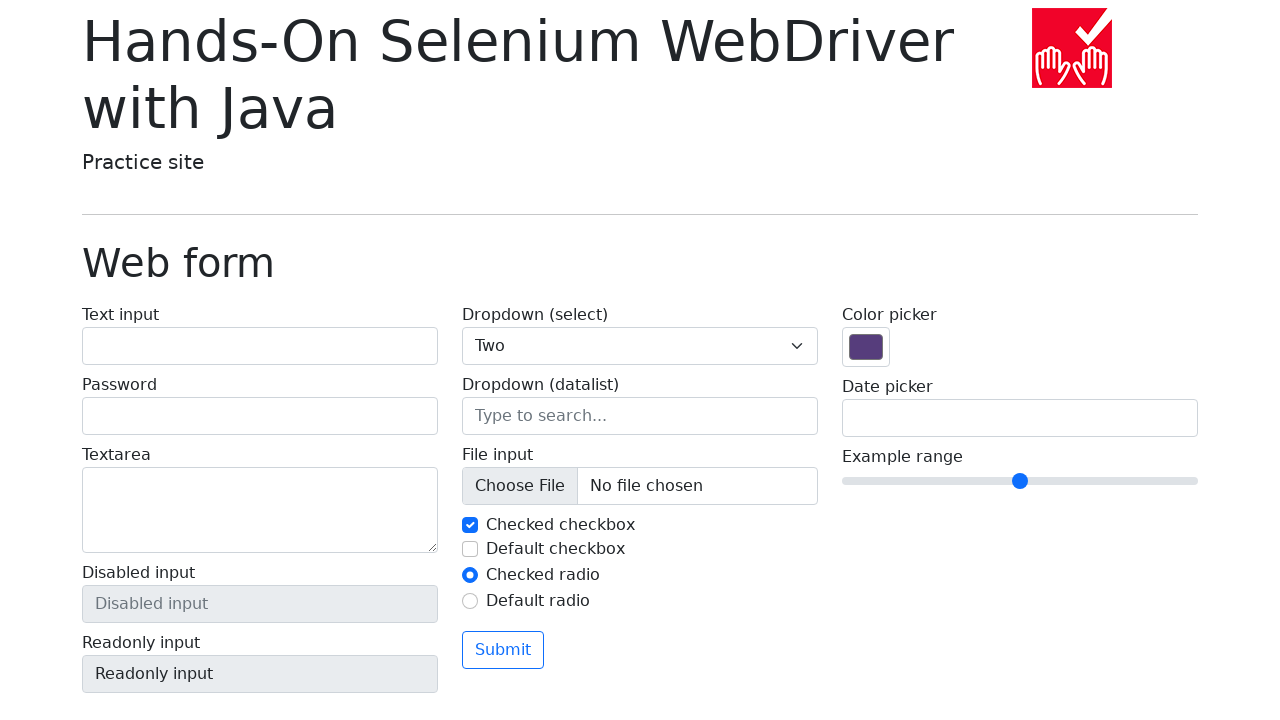

Retrieved selected value from dropdown
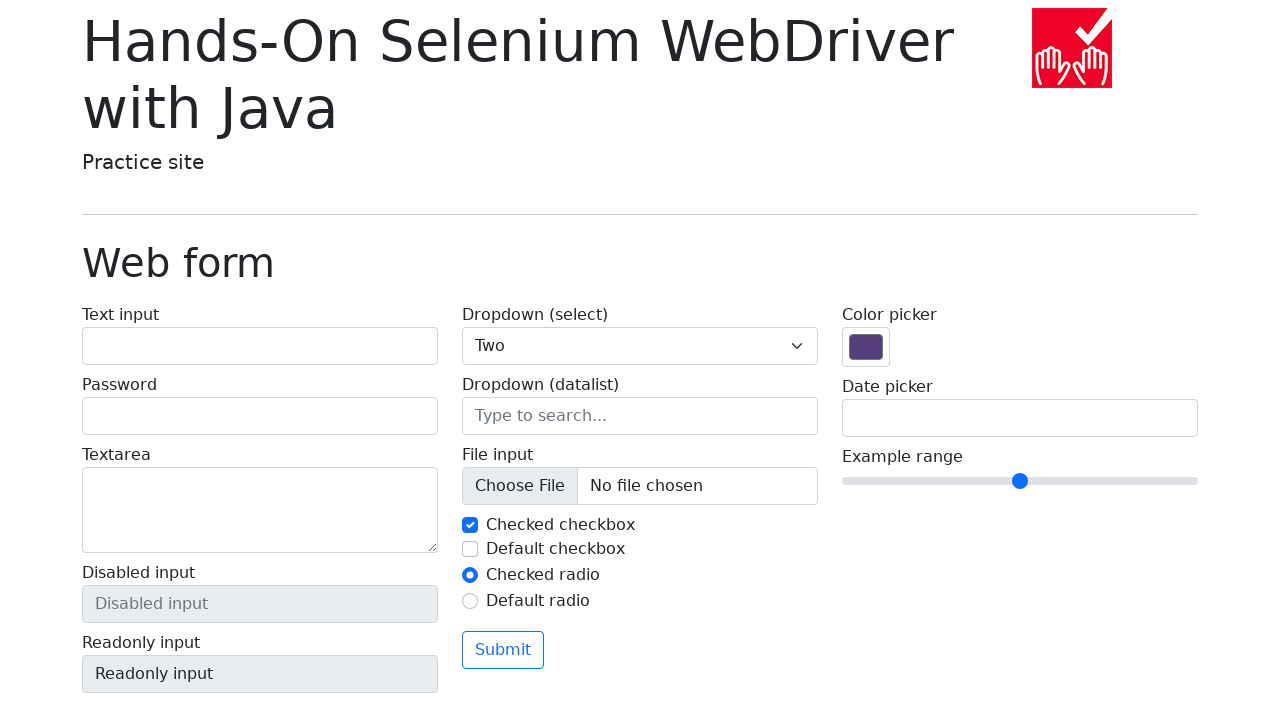

Verified dropdown selection equals '2'
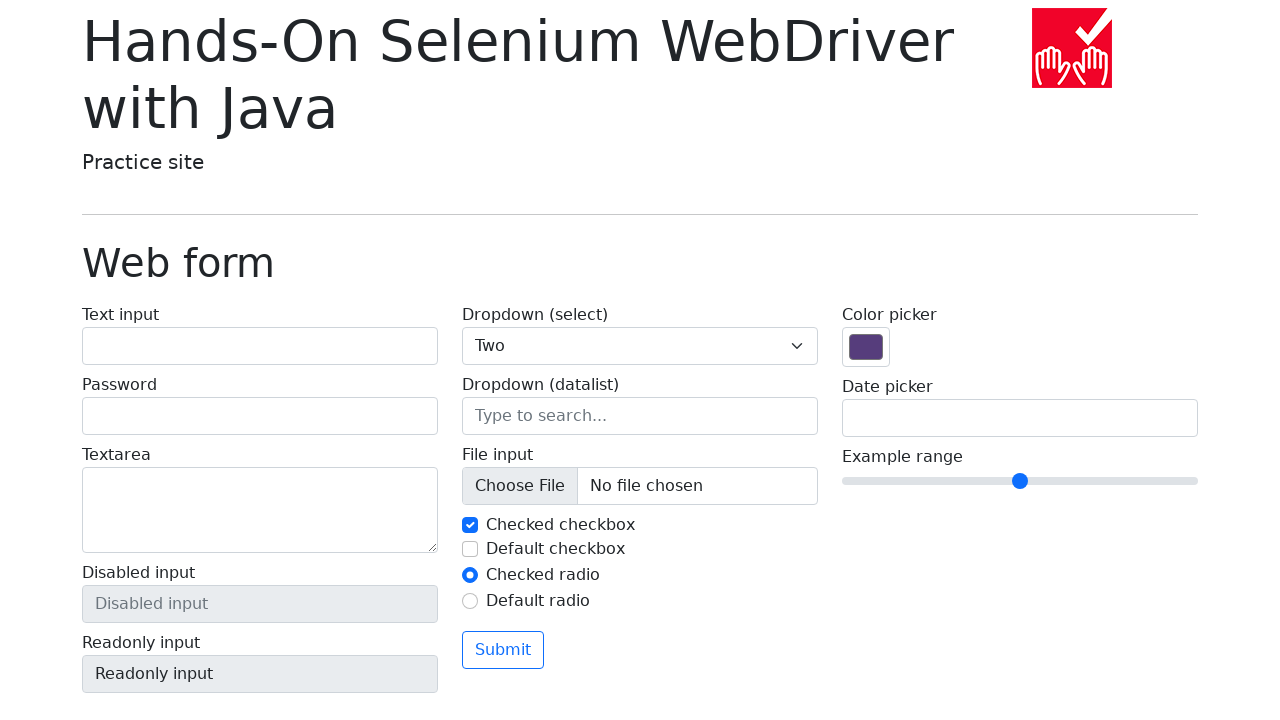

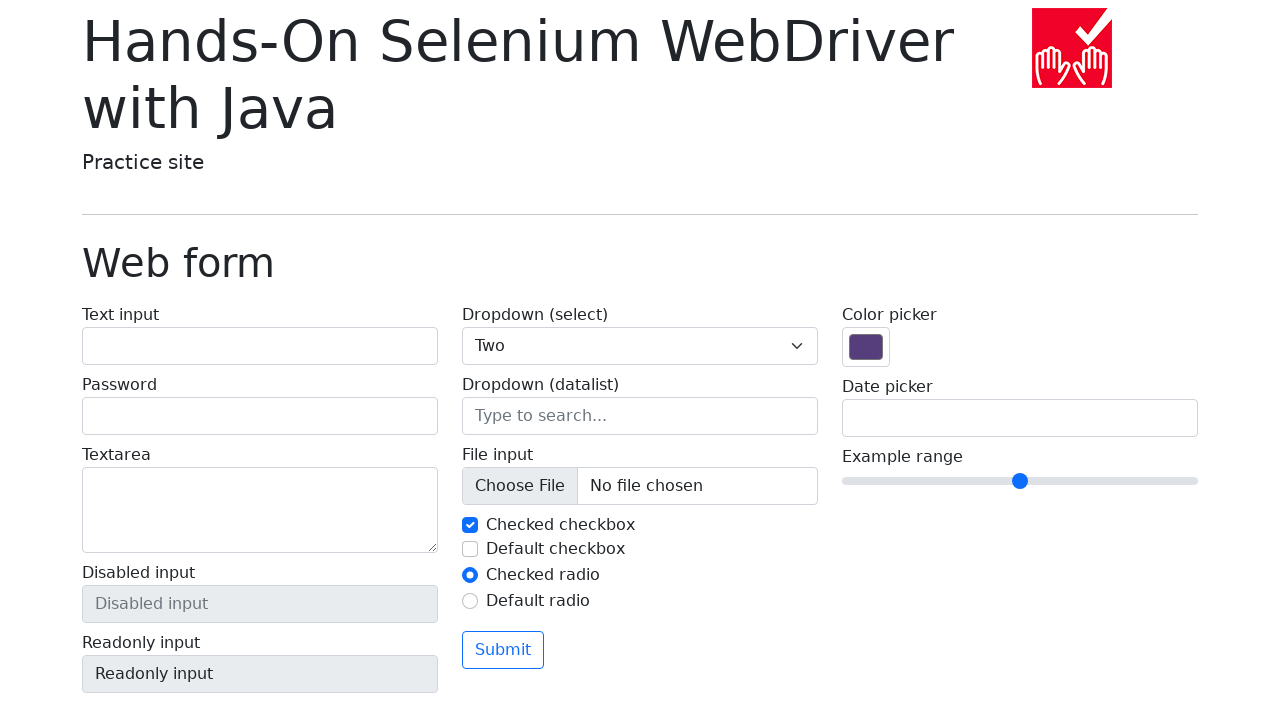